Tests that edits are saved when the edit field loses focus (blur event)

Starting URL: https://demo.playwright.dev/todomvc

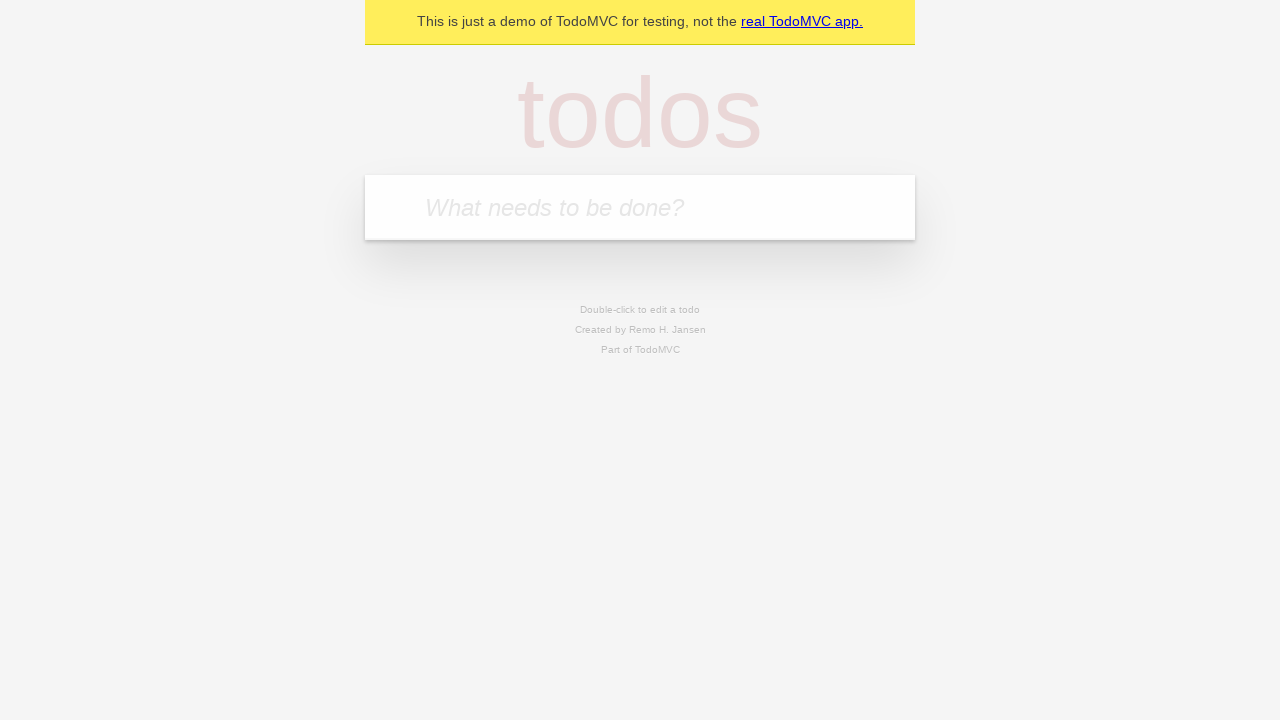

Filled todo input with 'buy some cheese' on internal:attr=[placeholder="What needs to be done?"i]
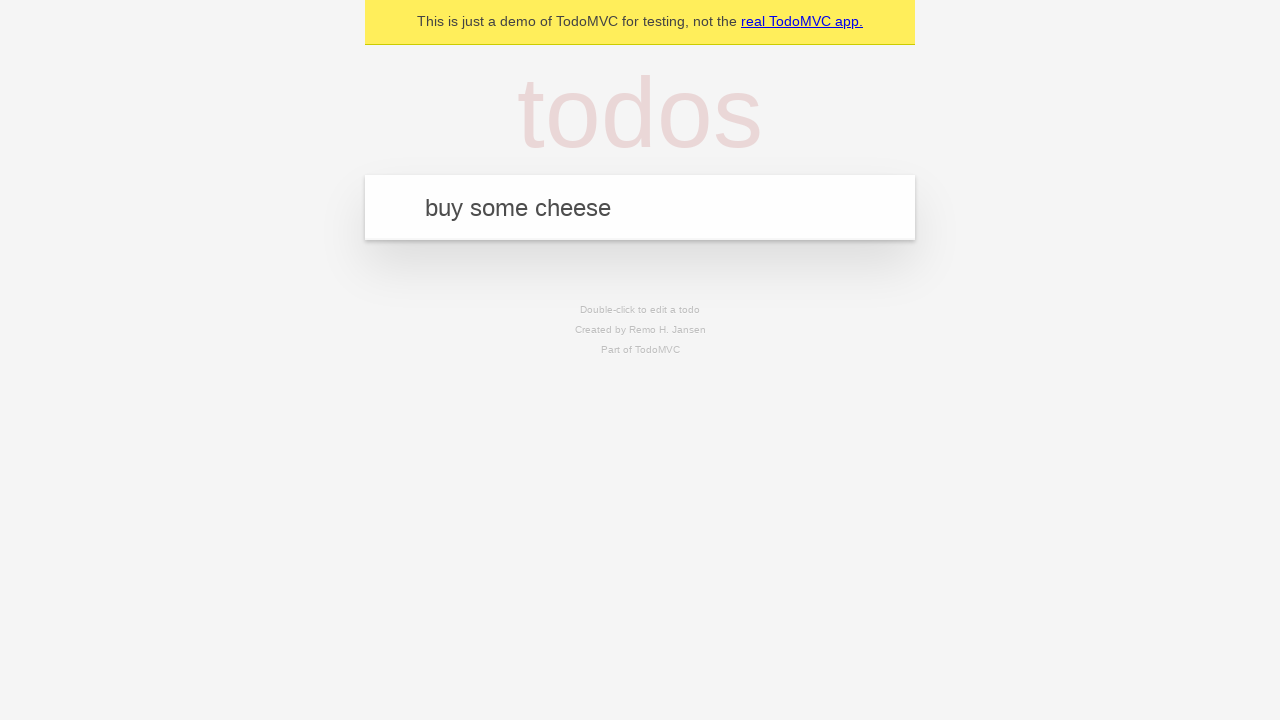

Pressed Enter to add first todo on internal:attr=[placeholder="What needs to be done?"i]
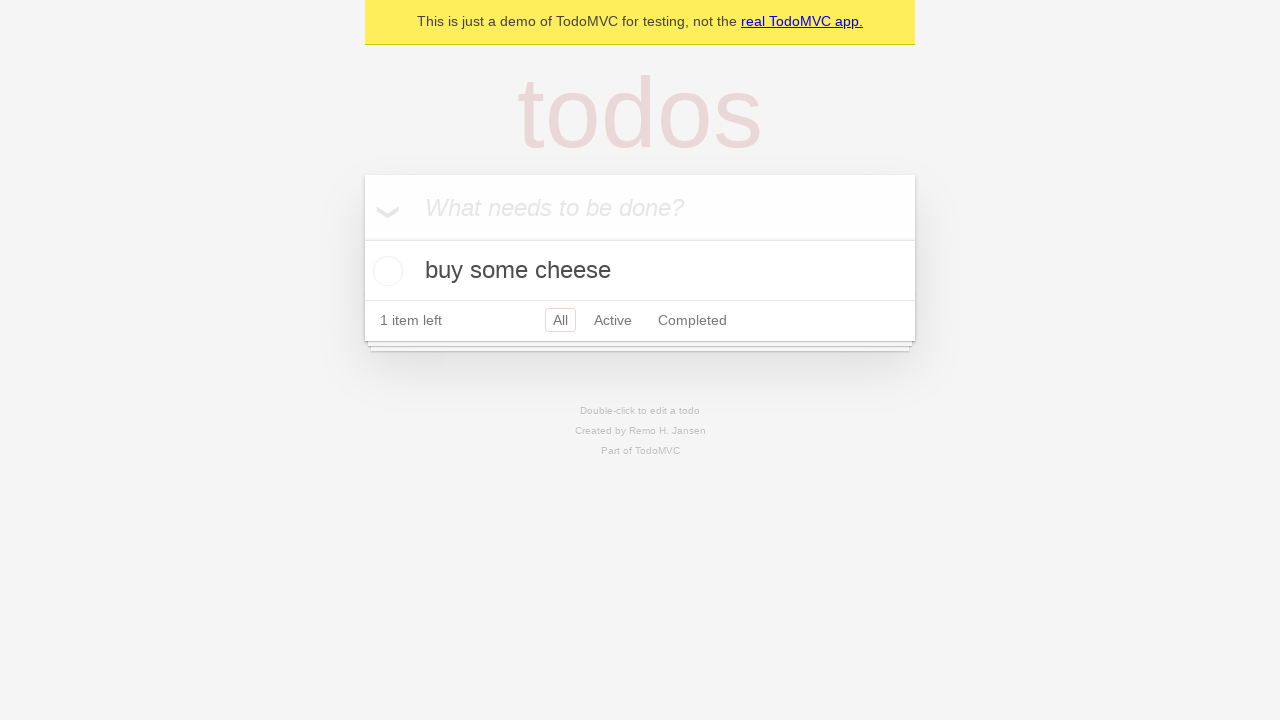

Filled todo input with 'feed the cat' on internal:attr=[placeholder="What needs to be done?"i]
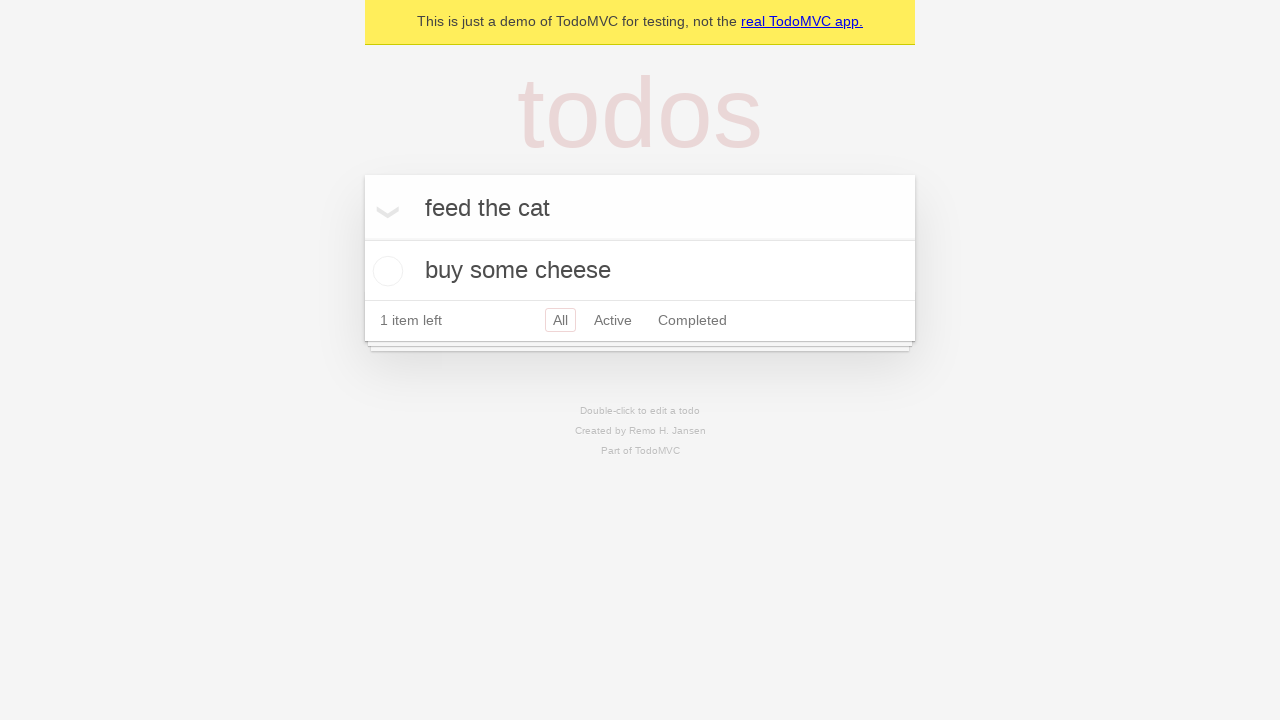

Pressed Enter to add second todo on internal:attr=[placeholder="What needs to be done?"i]
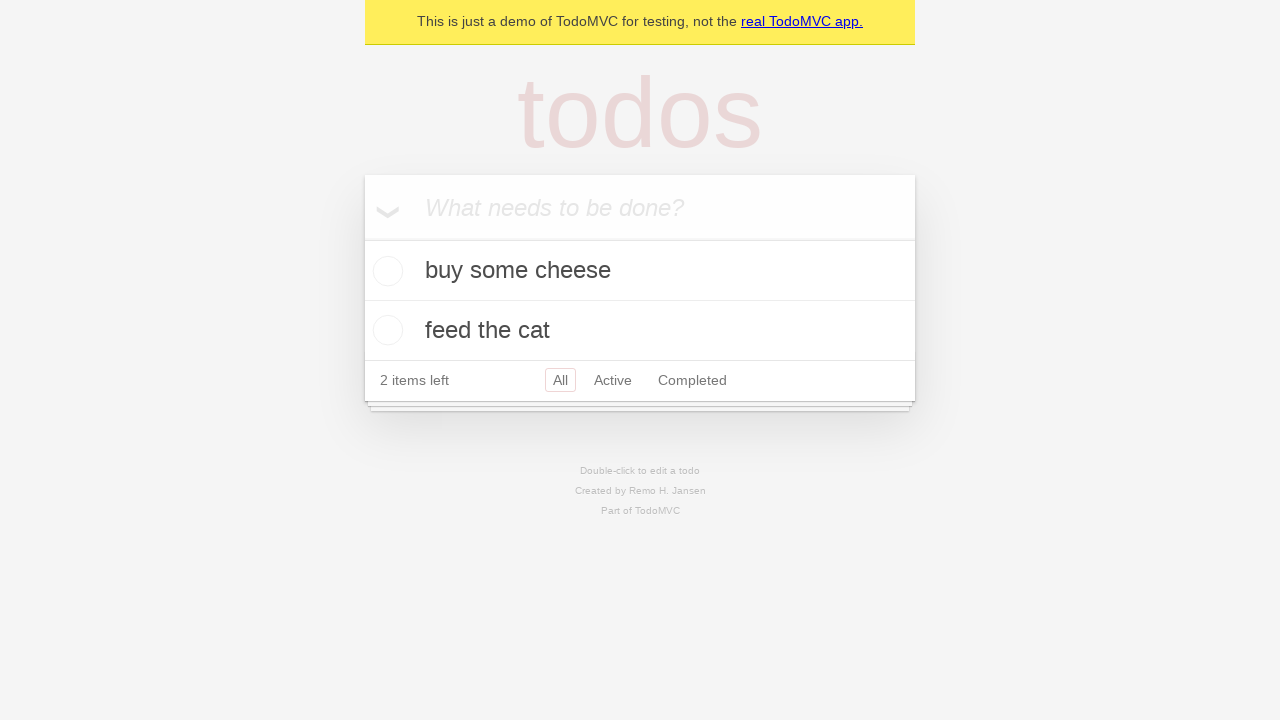

Filled todo input with 'book a doctors appointment' on internal:attr=[placeholder="What needs to be done?"i]
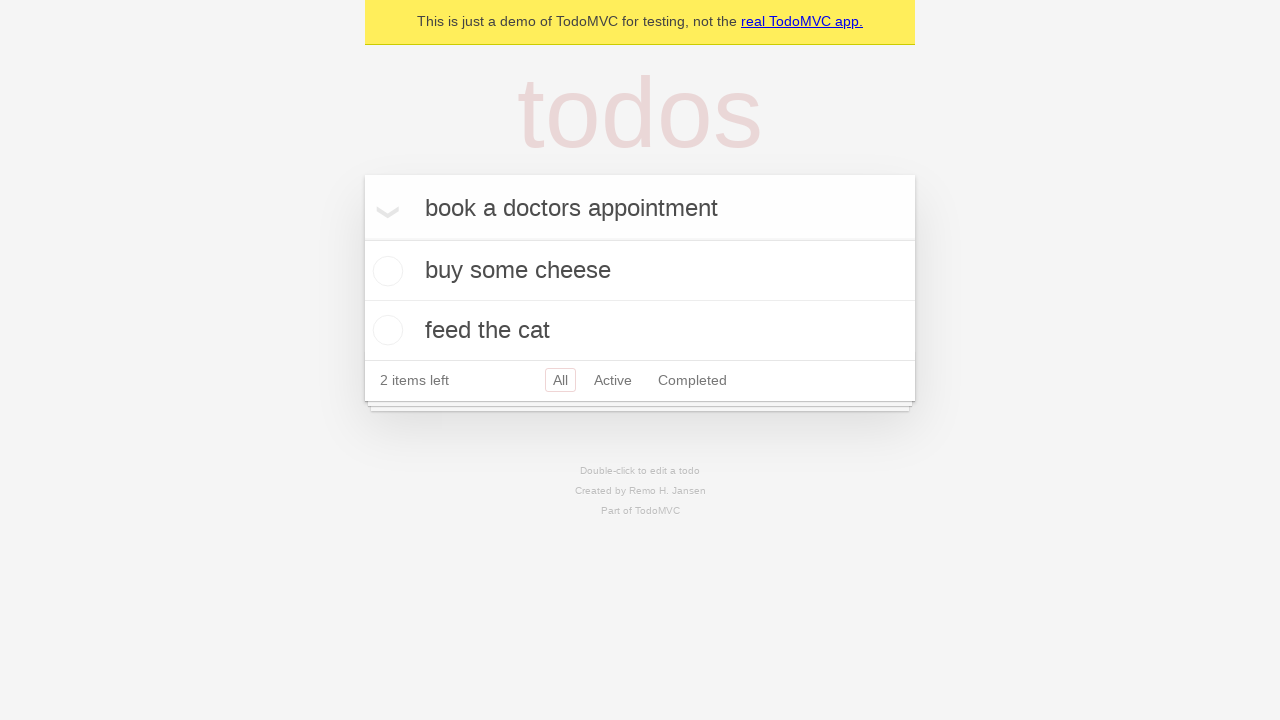

Pressed Enter to add third todo on internal:attr=[placeholder="What needs to be done?"i]
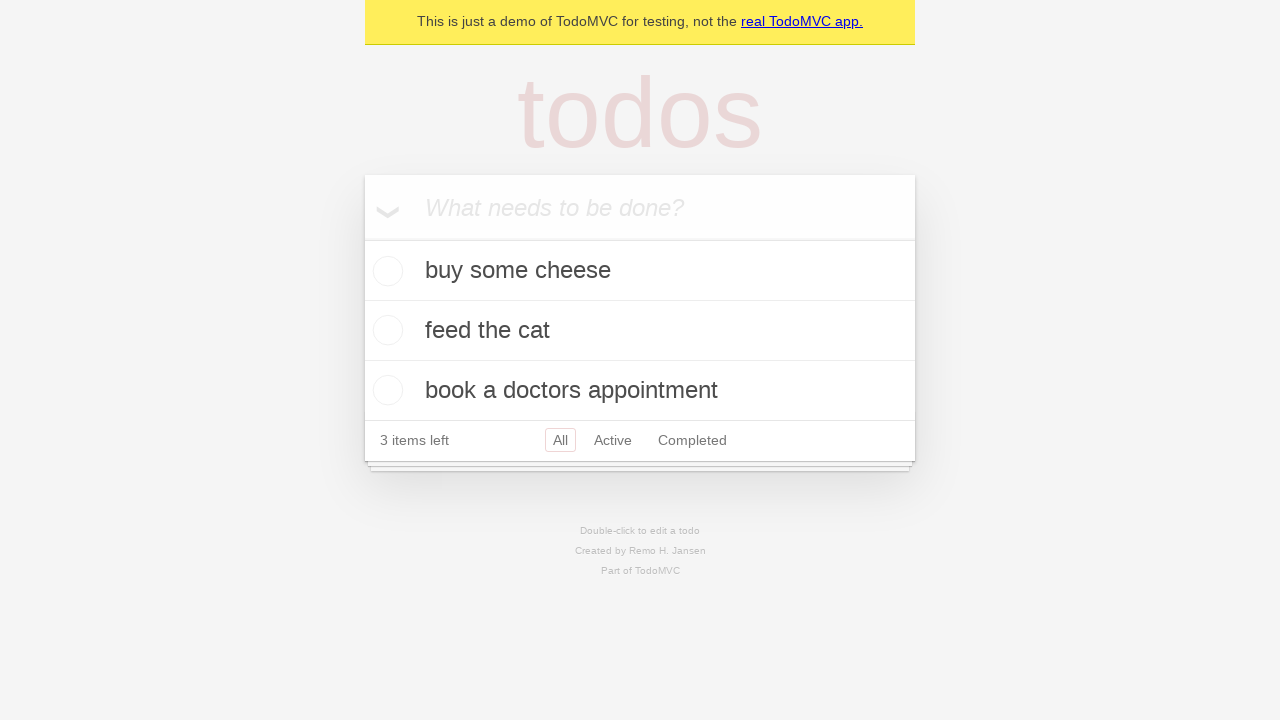

Waited for todos to load
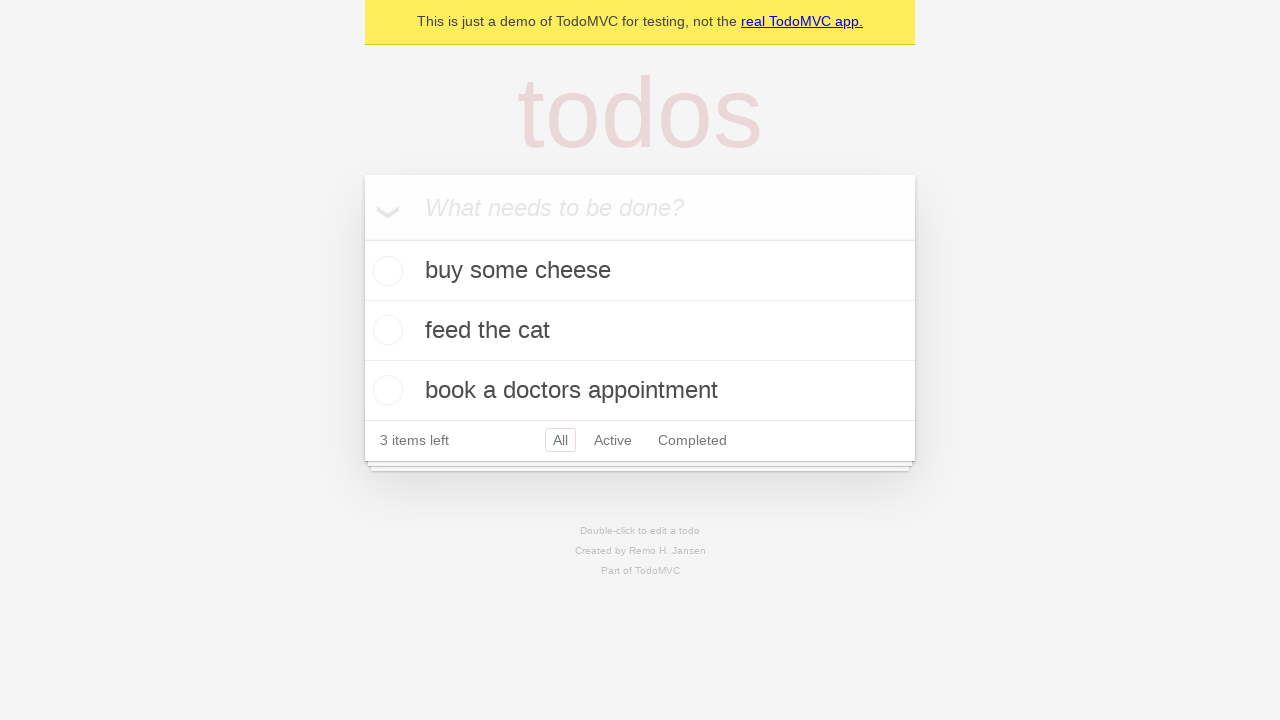

Double-clicked second todo item to enter edit mode at (640, 331) on internal:testid=[data-testid="todo-item"s] >> nth=1
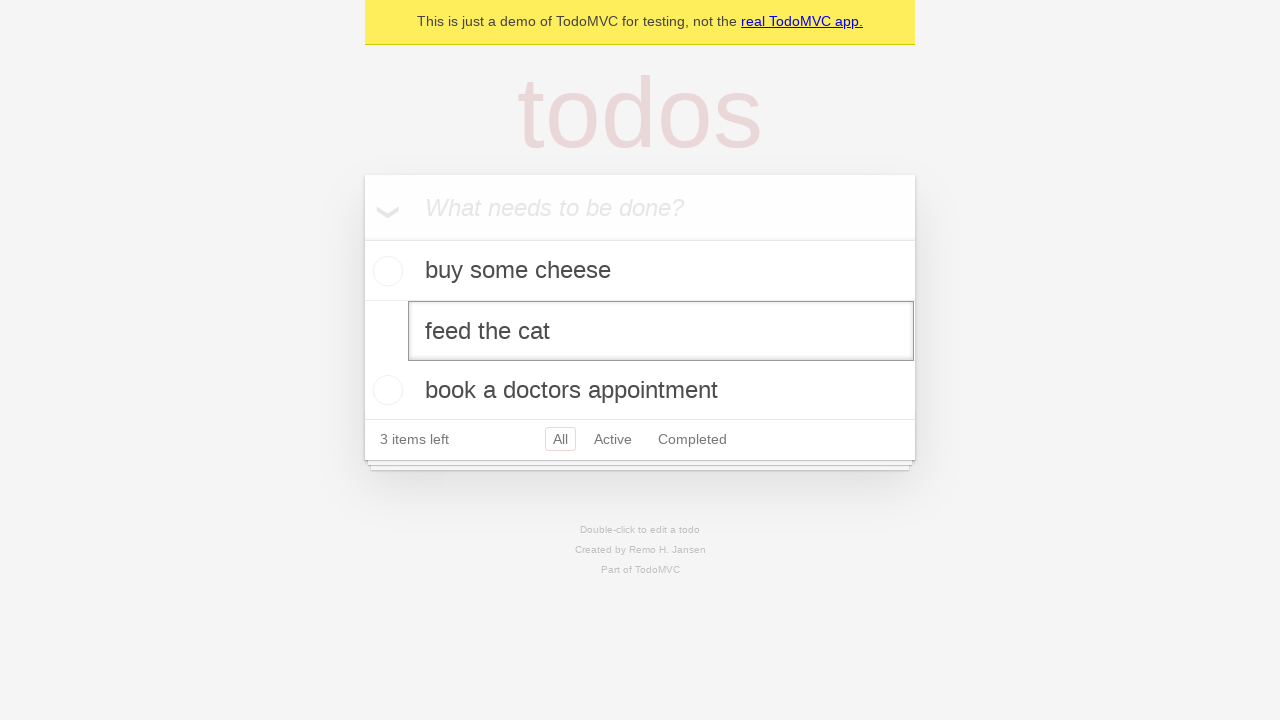

Changed edit field text to 'buy some sausages' on internal:testid=[data-testid="todo-item"s] >> nth=1 >> internal:role=textbox[nam
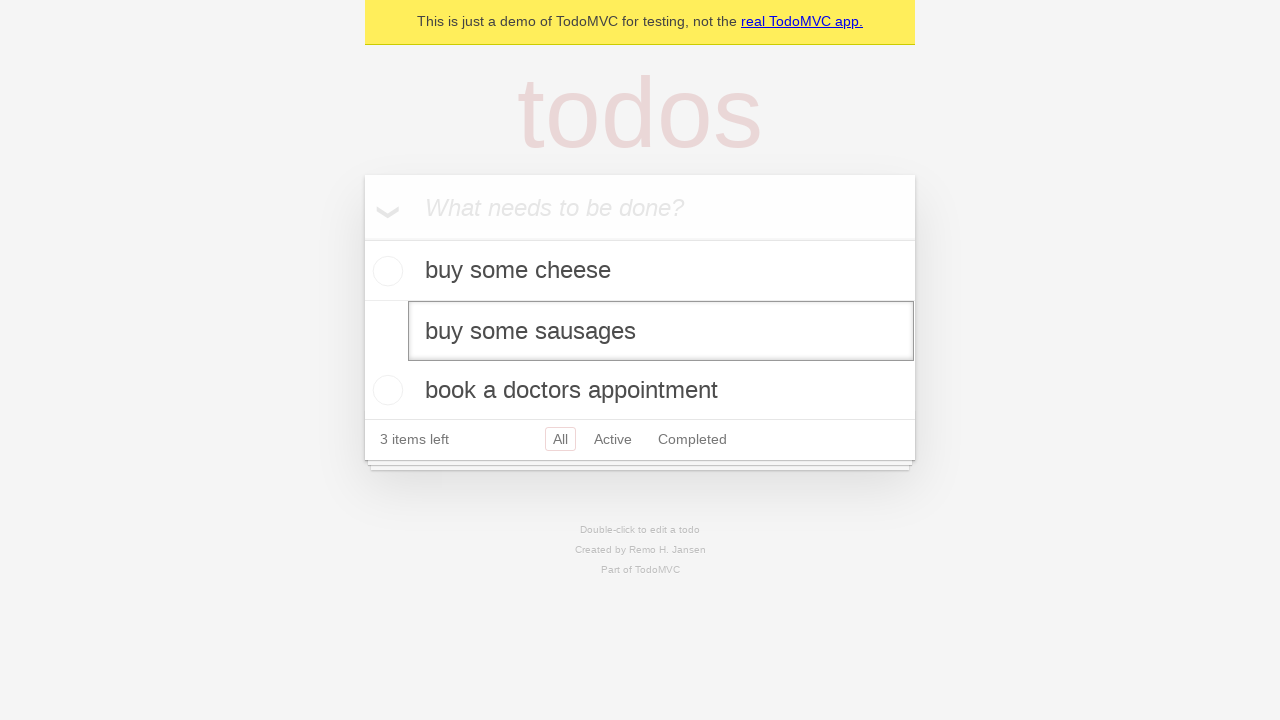

Dispatched blur event to save edits
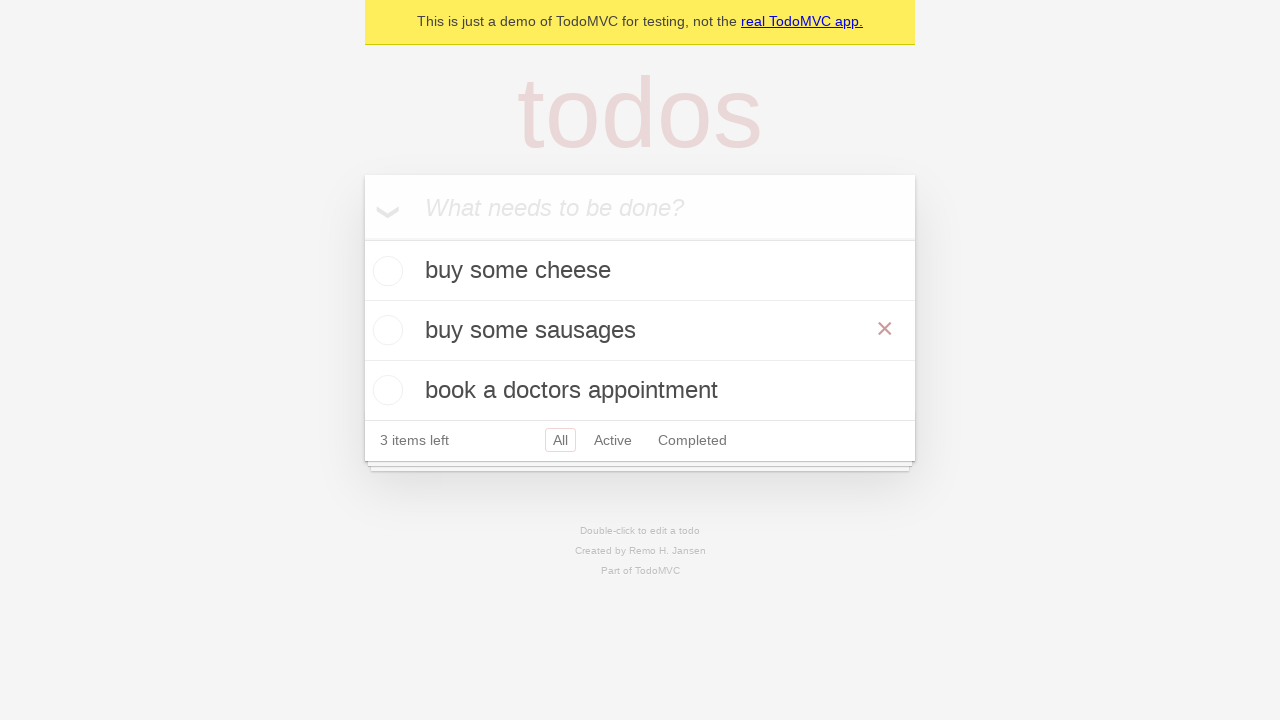

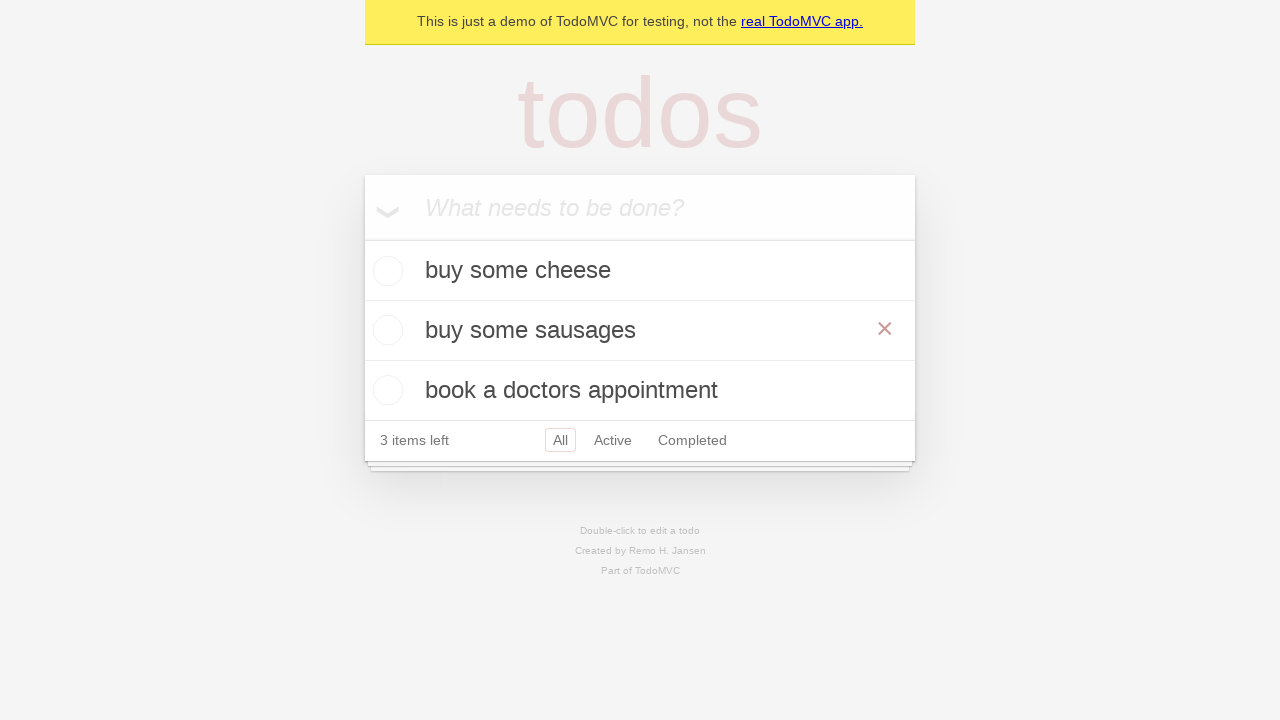